Tests checkbox functionality by checking the first checkbox if not already selected

Starting URL: https://the-internet.herokuapp.com/checkboxes

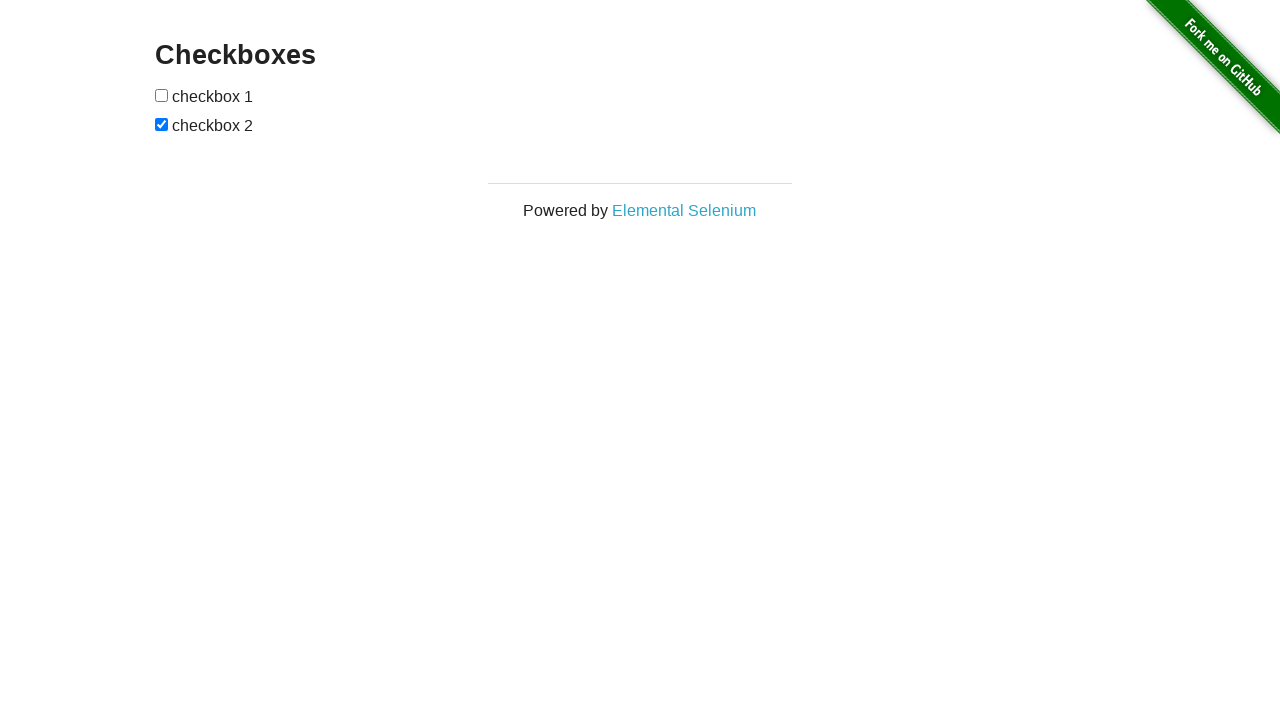

Located the first checkbox element
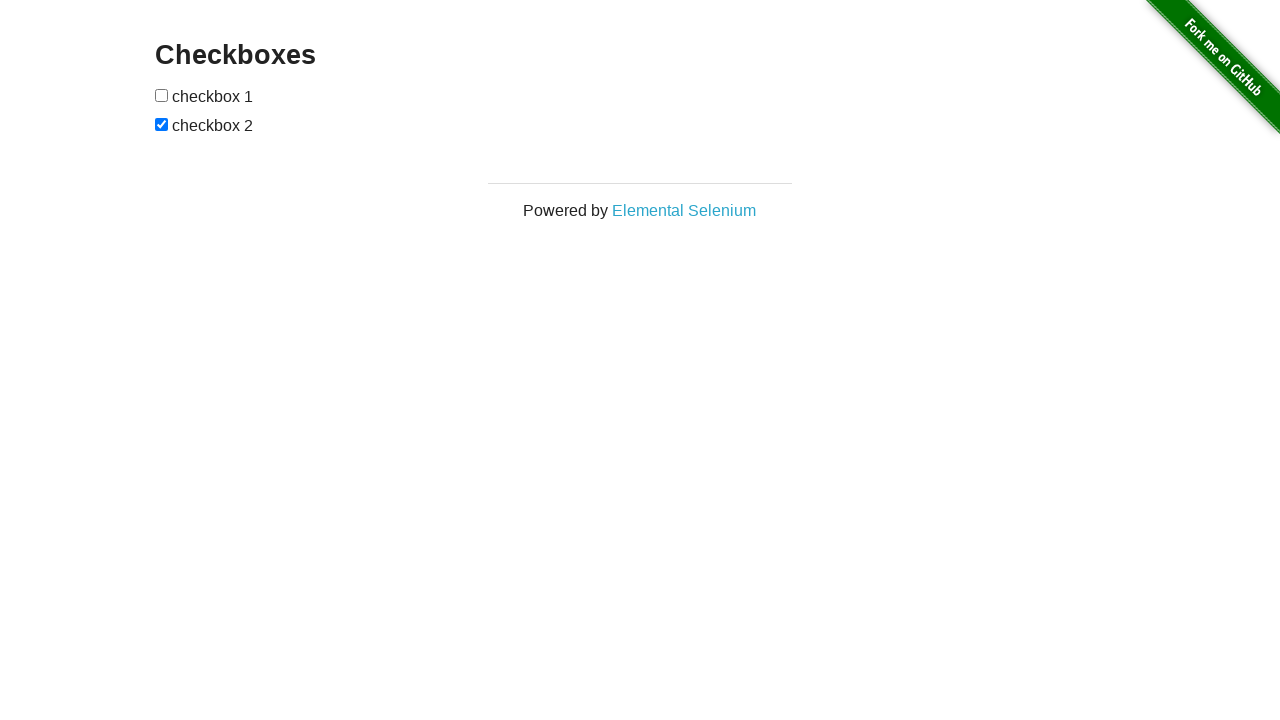

Verified first checkbox is not checked
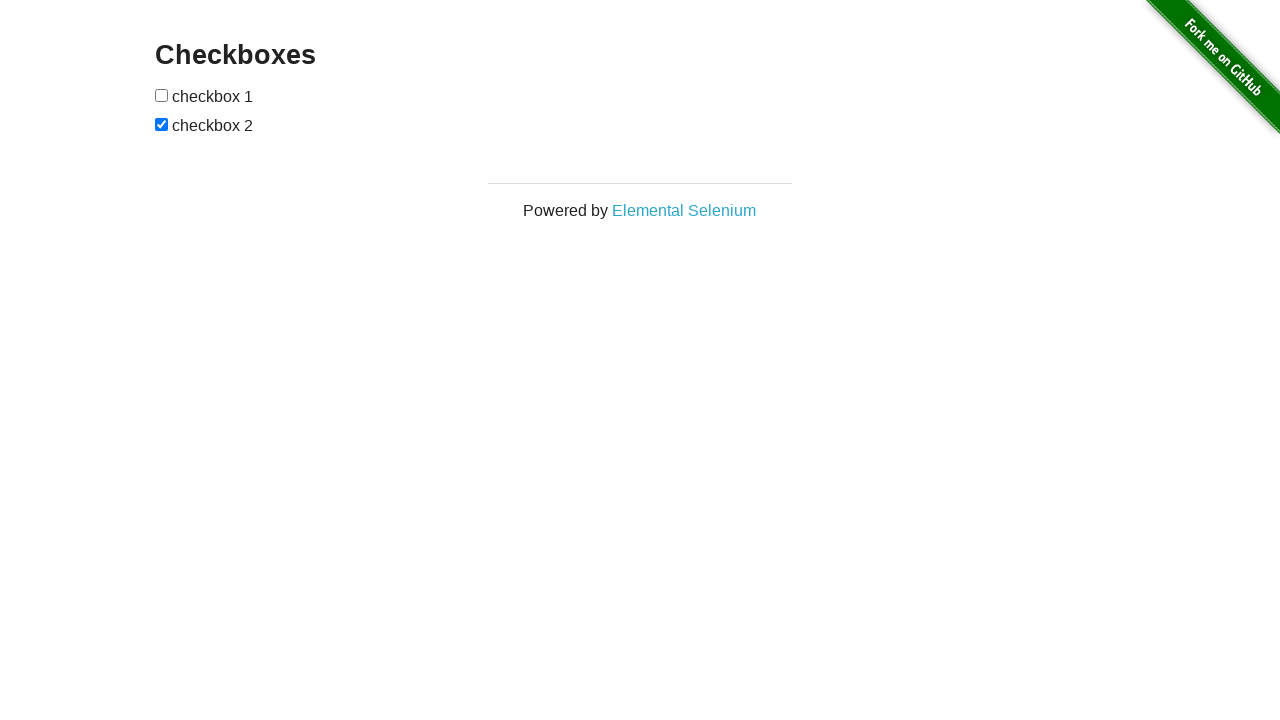

Clicked the first checkbox to select it at (162, 95) on input[type='checkbox'] >> nth=0
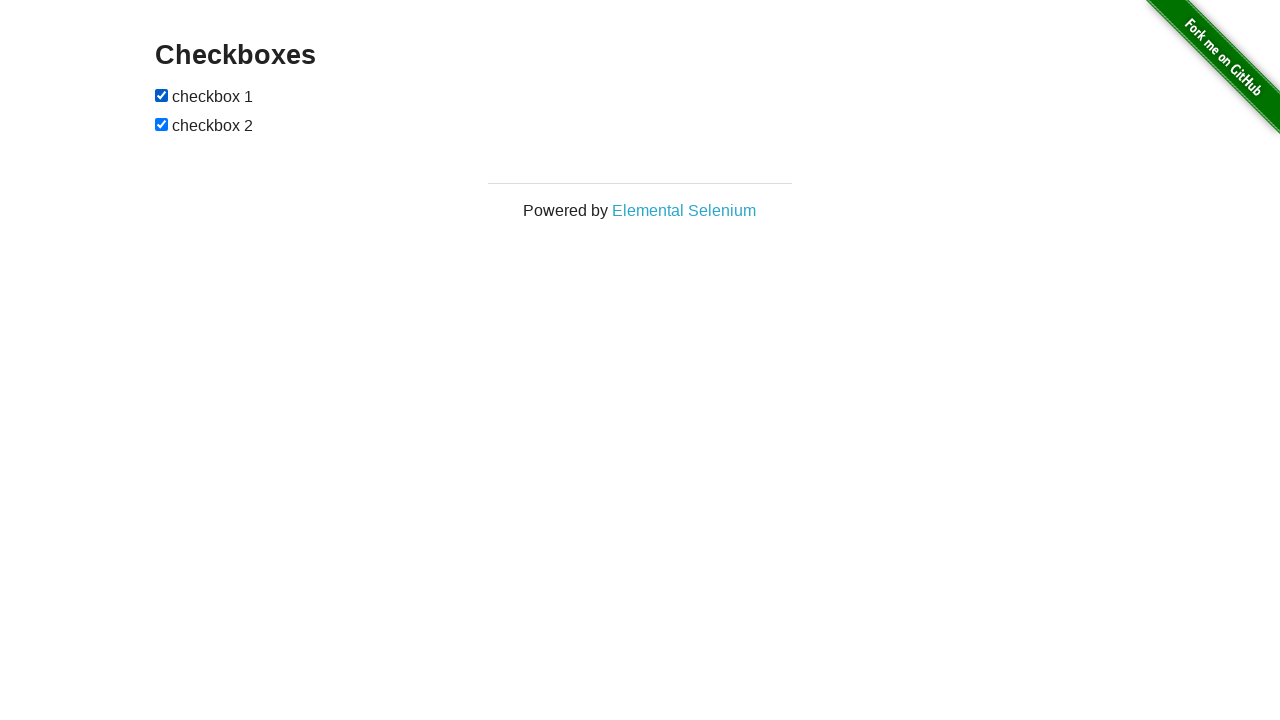

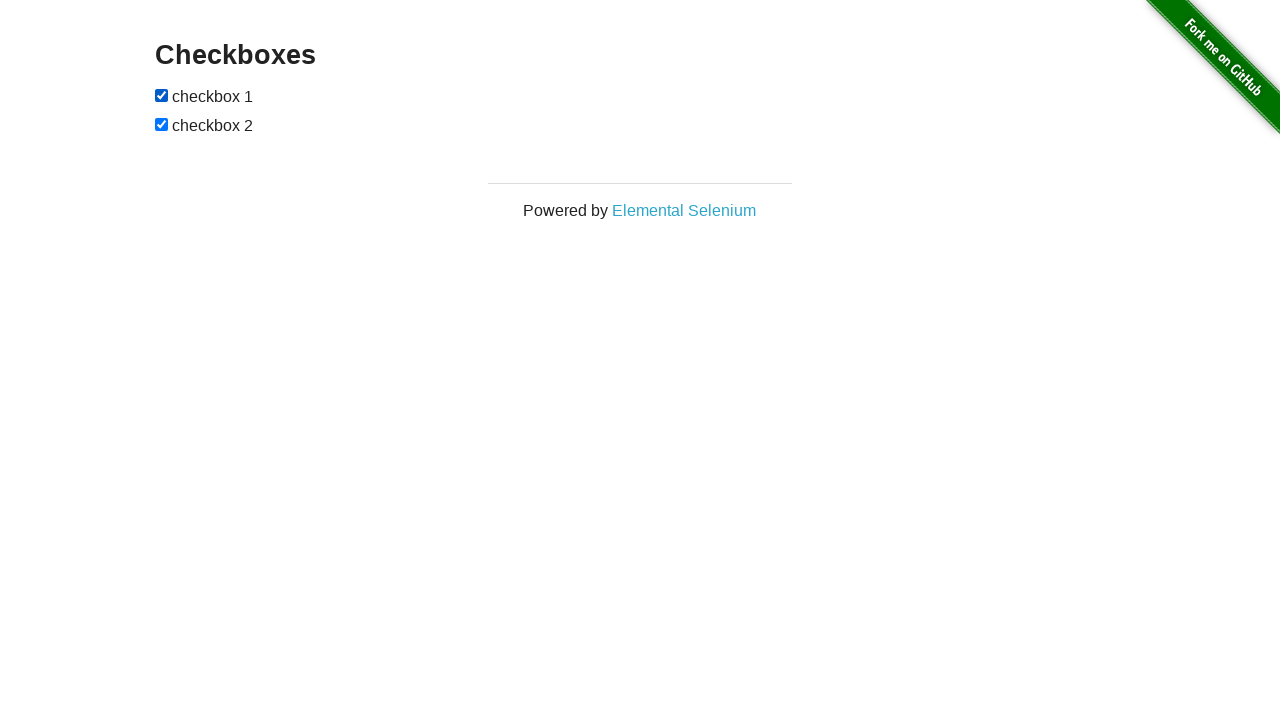